Performs a drag and drop action by offset, moving the draggable element to the target element's coordinates

Starting URL: https://crossbrowsertesting.github.io/drag-and-drop

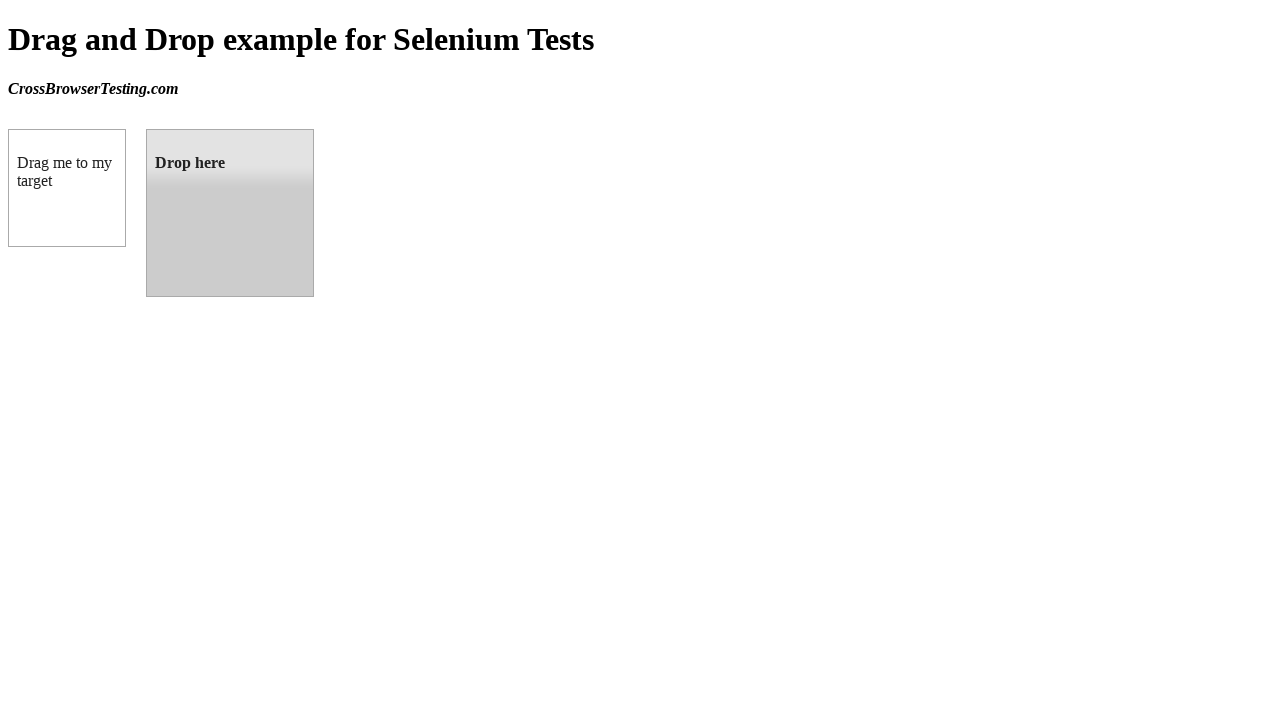

Located draggable source element
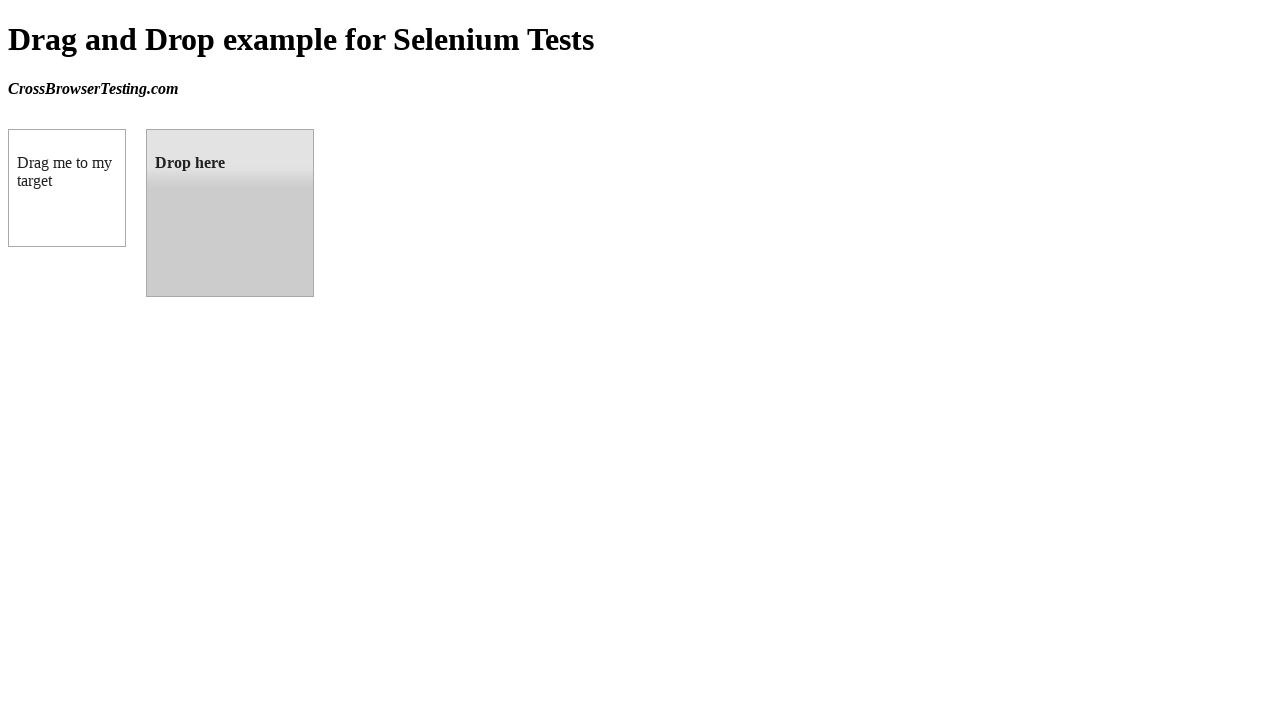

Located droppable target element
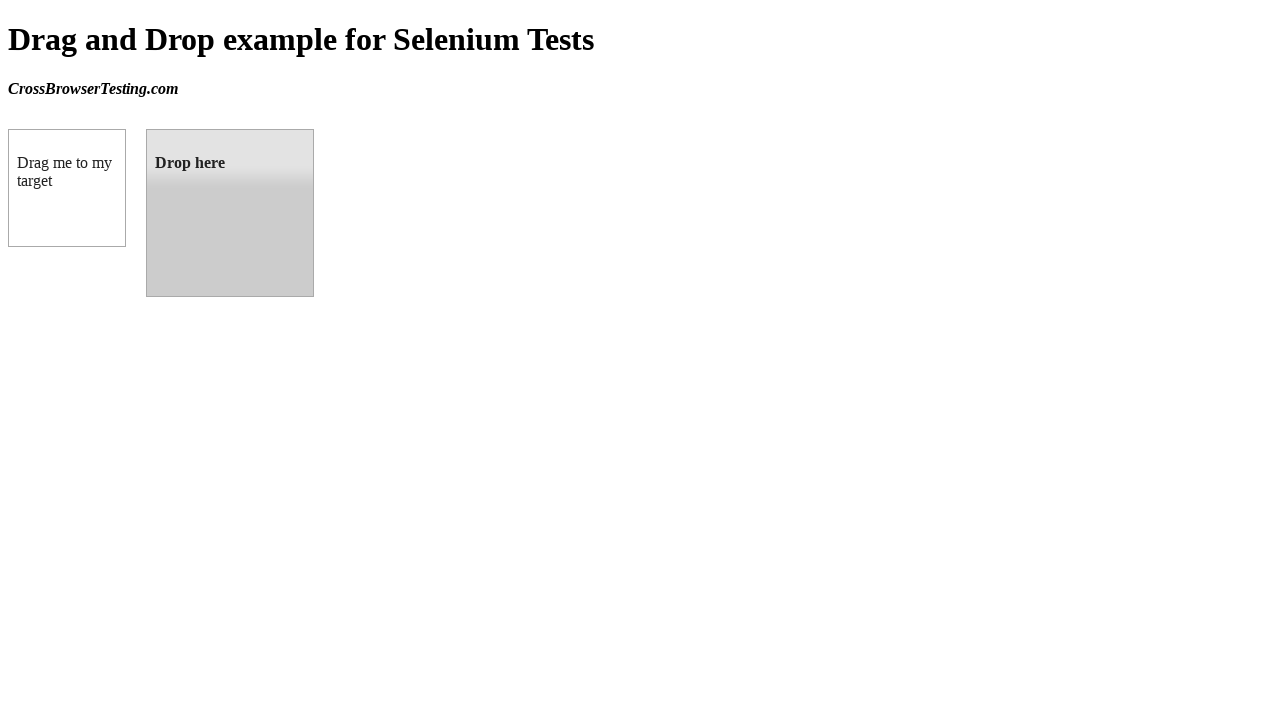

Retrieved target element's bounding box coordinates
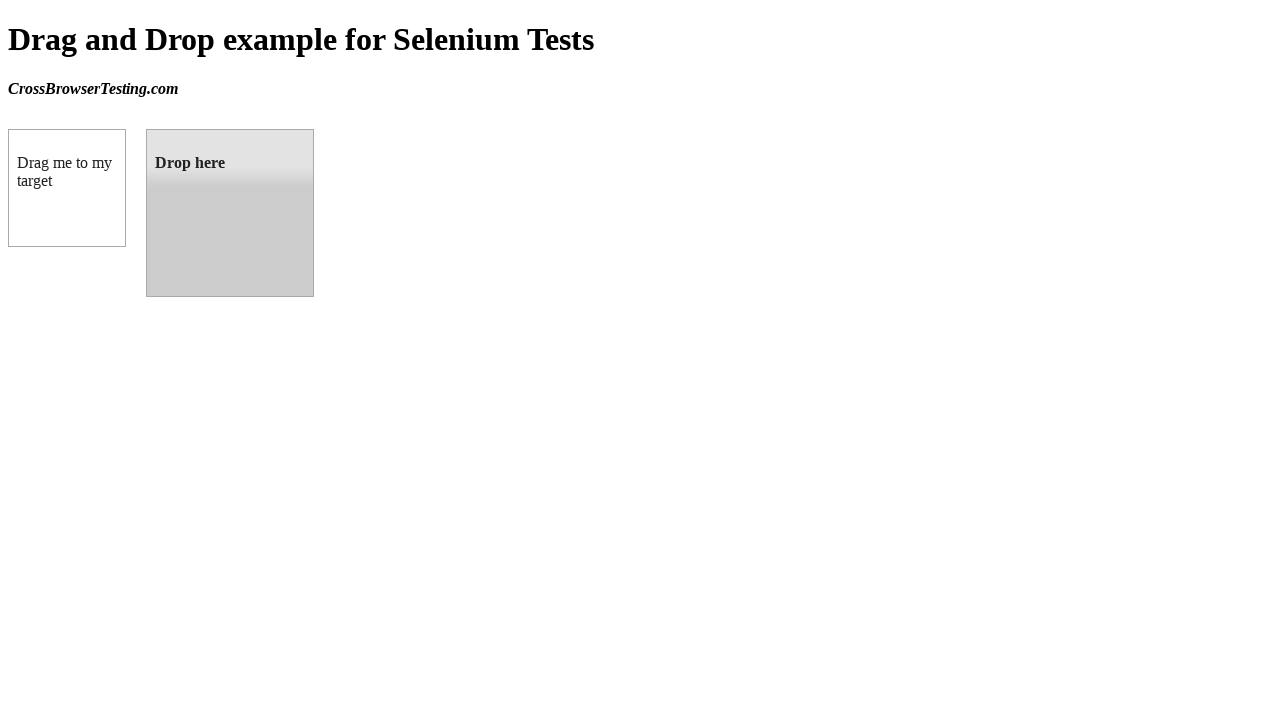

Performed drag and drop action, moving draggable element to target element at (230, 213)
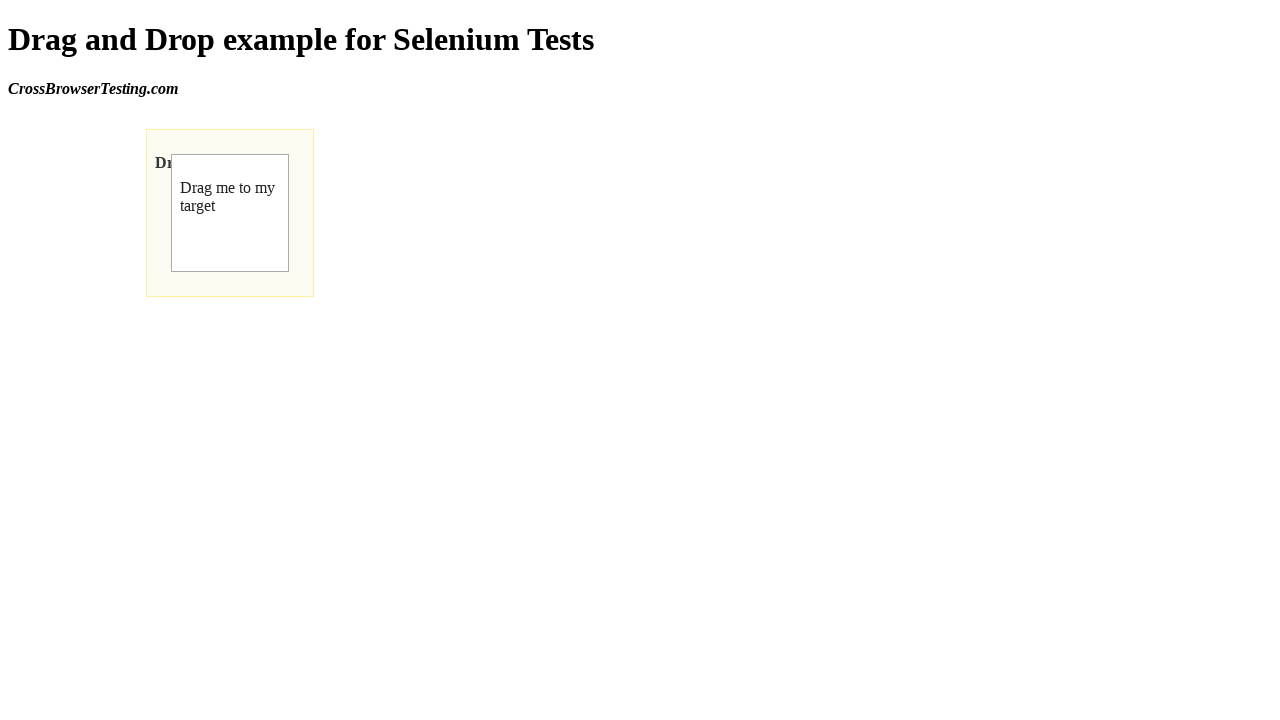

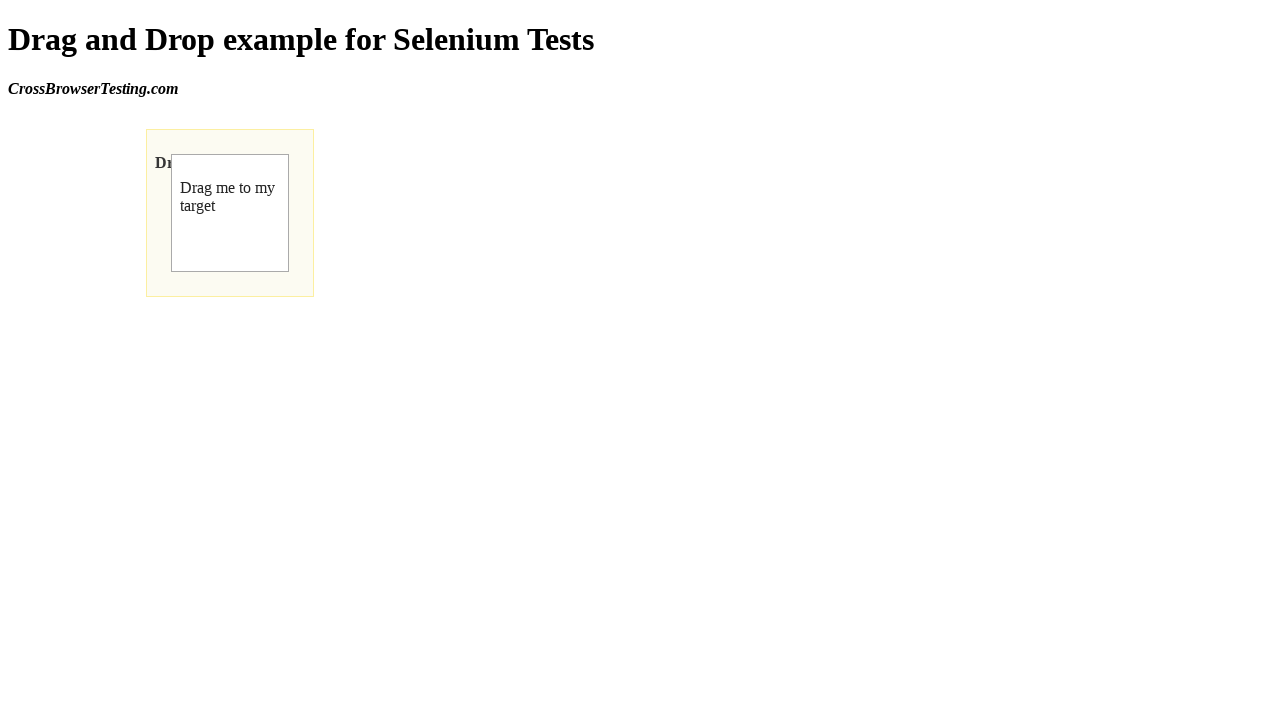